Navigates to Trivago hotel search results for Coimbatore, India and validates the page title matches expected value

Starting URL: https://www.trivago.in/en-IN/srl/hotels-coimbatore-india?search=132-28;200-341656;dr-20230430-20230501

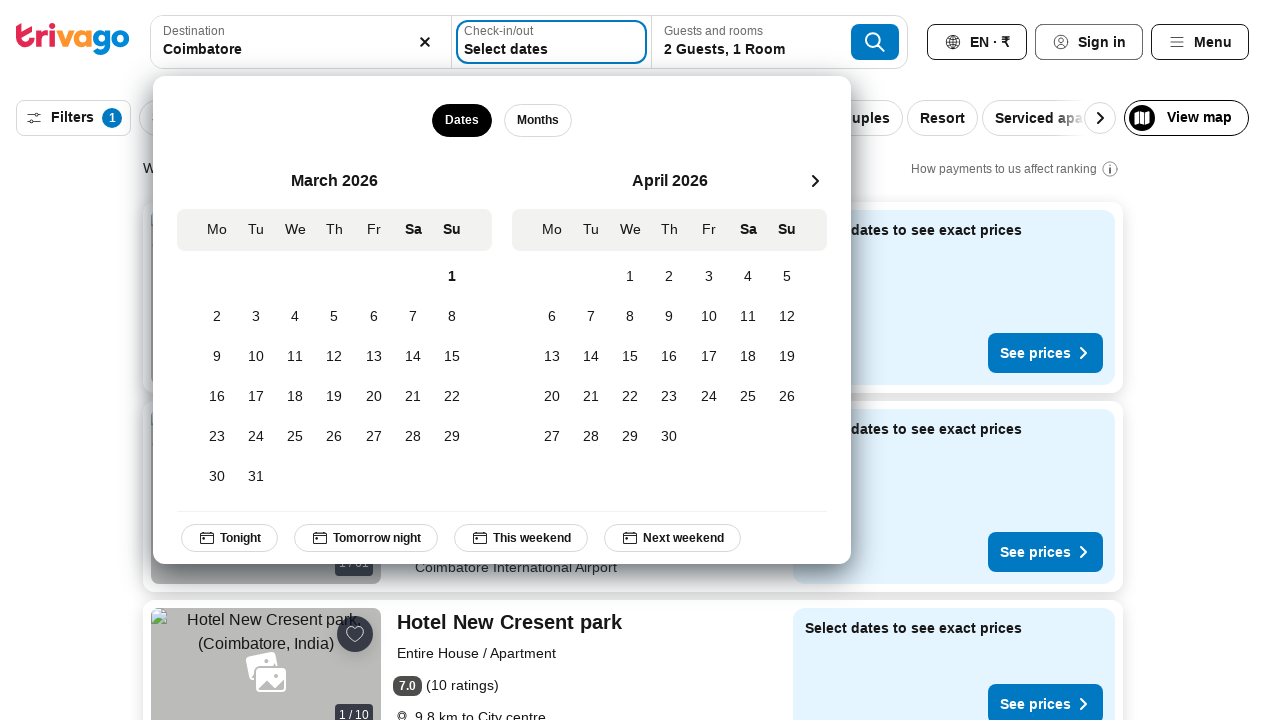

Waited for page to reach domcontentloaded state
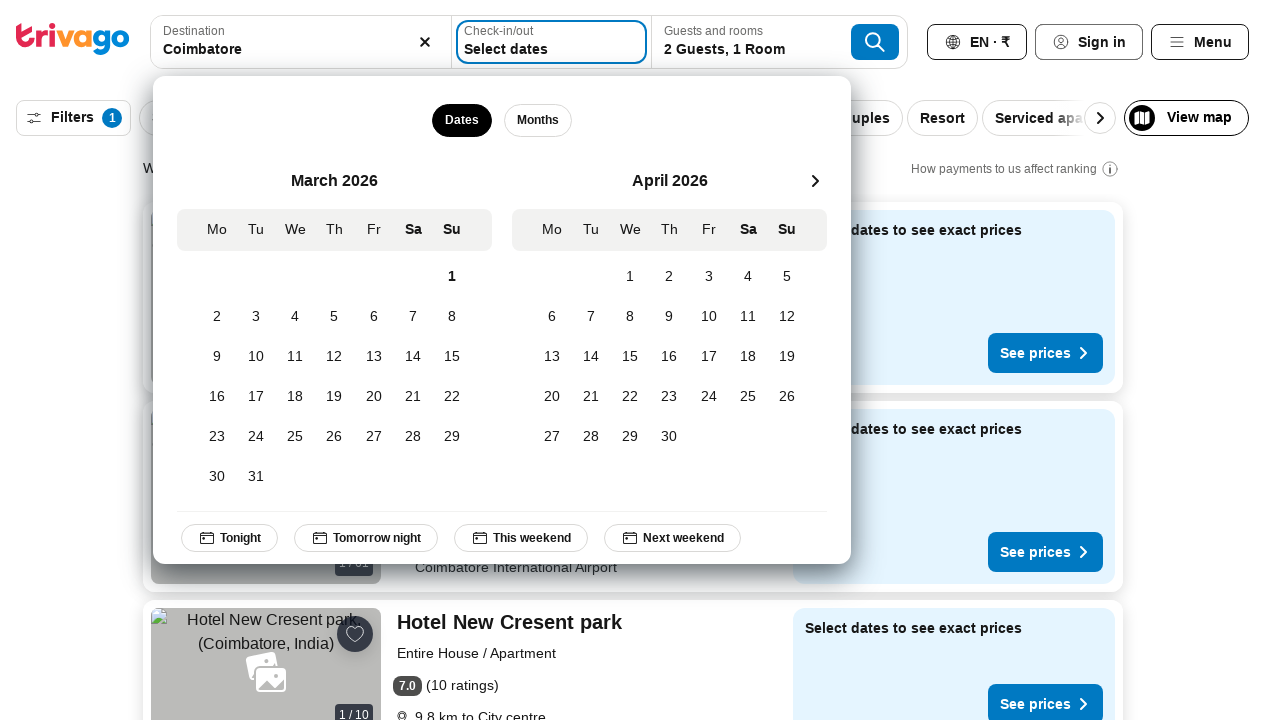

Retrieved page title
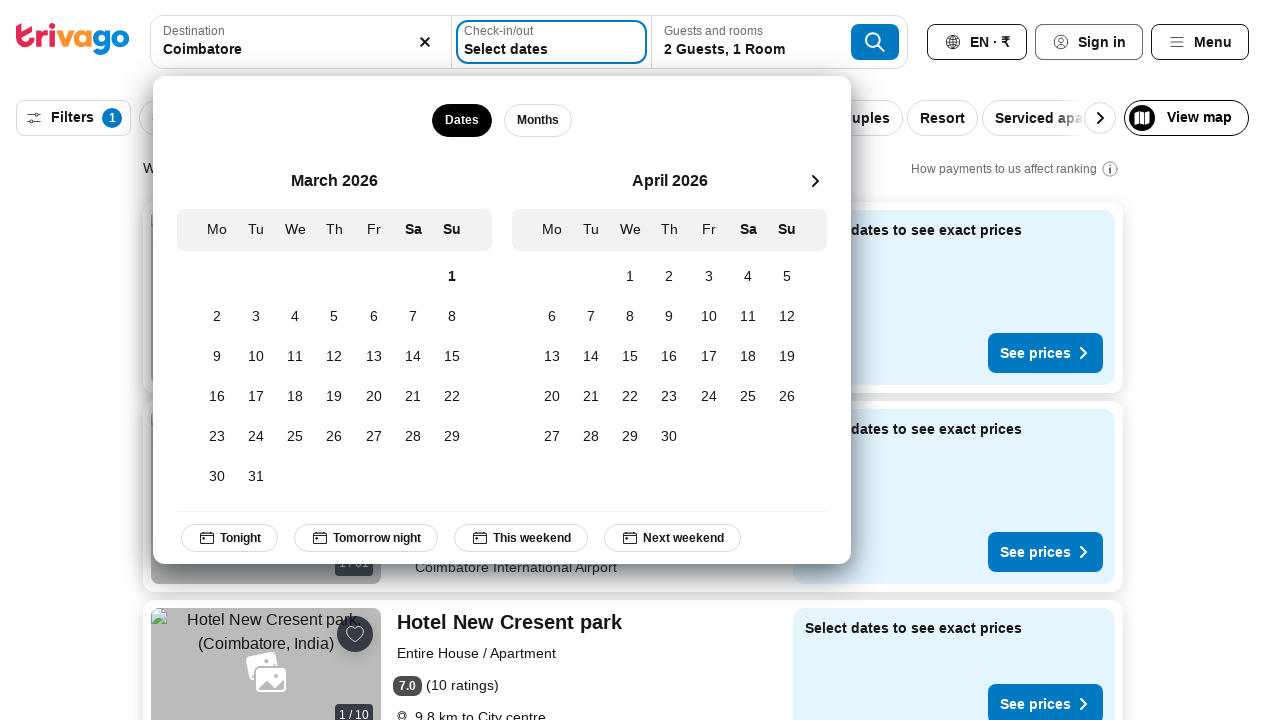

Page title validation failed - expected 'trivago.in - Compare hotel prices worldwide' but got 'Coimbatore (Entire House / Apartment) Hotels | Find and compare great deals on trivago'
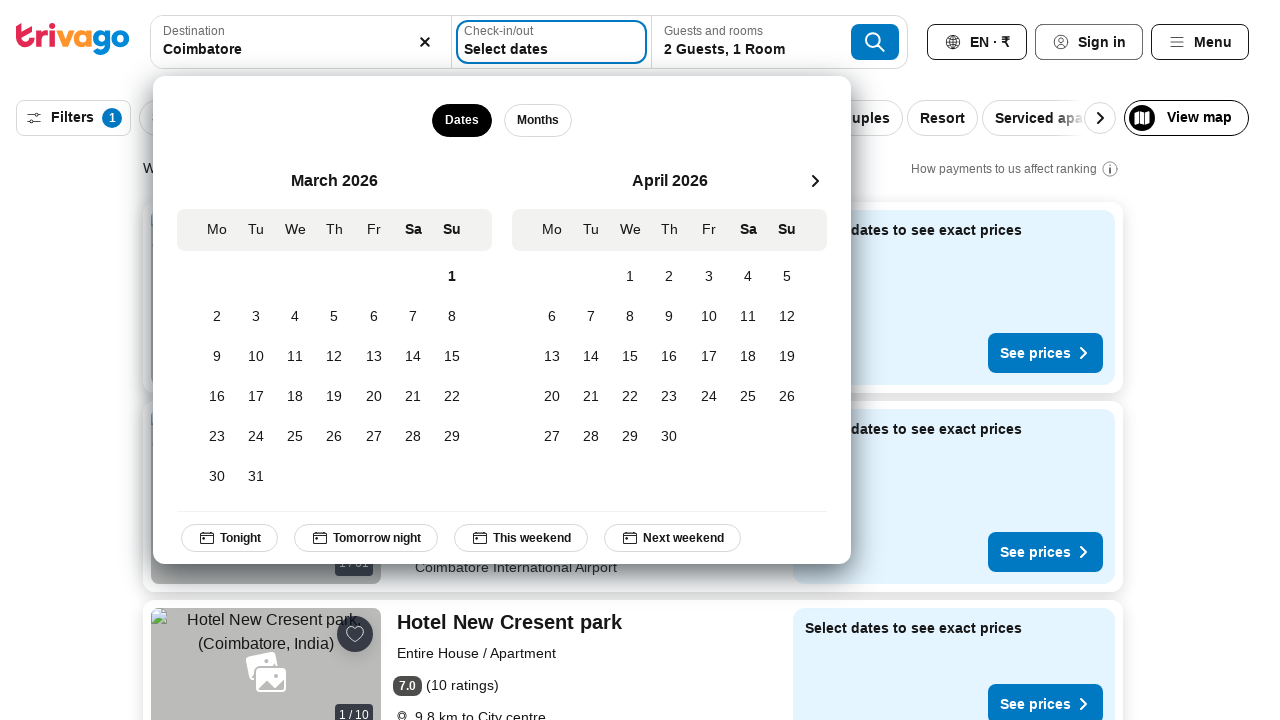

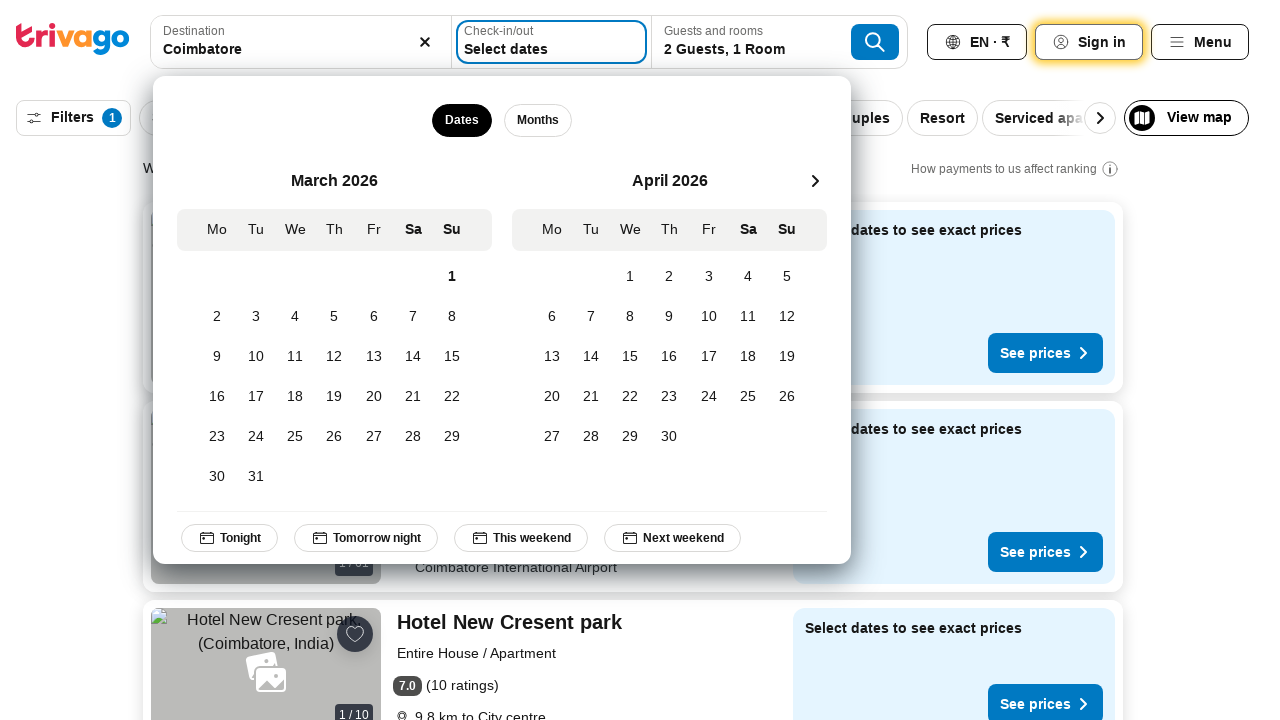